Tests Python.org documentation search and navigation by searching for "selenium", then navigating through Downloads to Source code and selecting a specific Python release version.

Starting URL: https://www.python.org/doc/

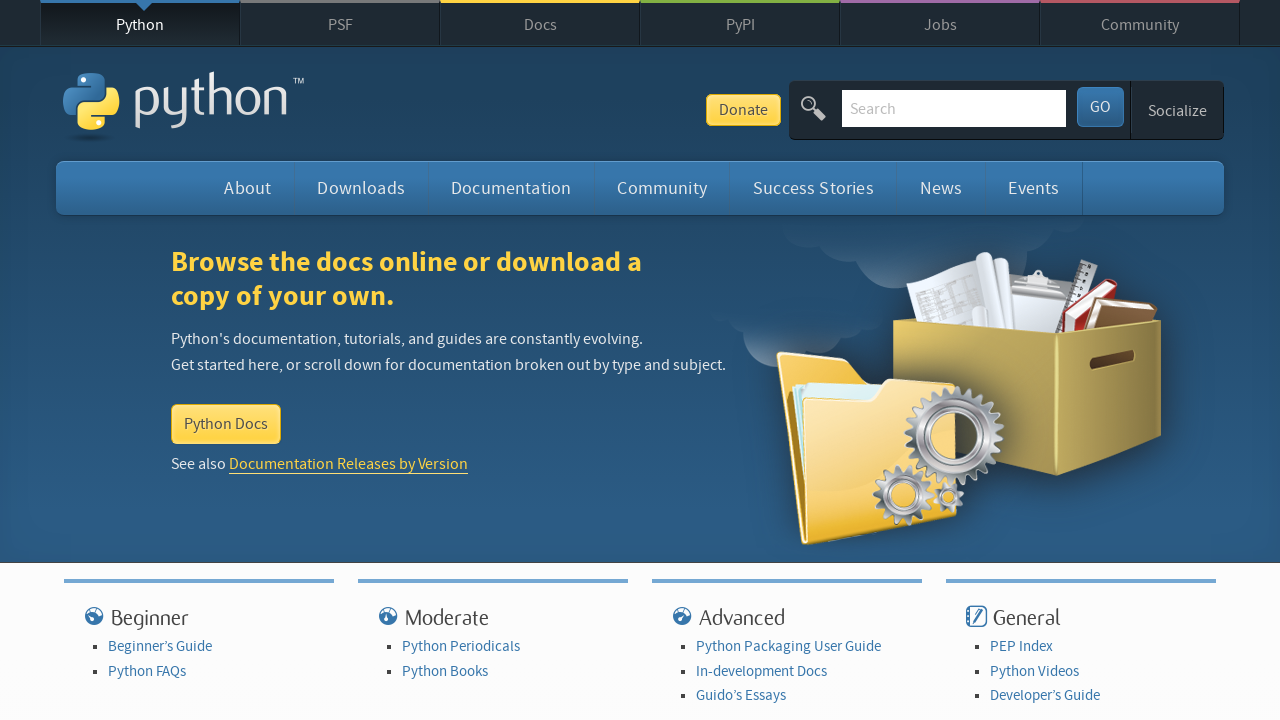

Filled search field with 'selenium' on #id-search-field
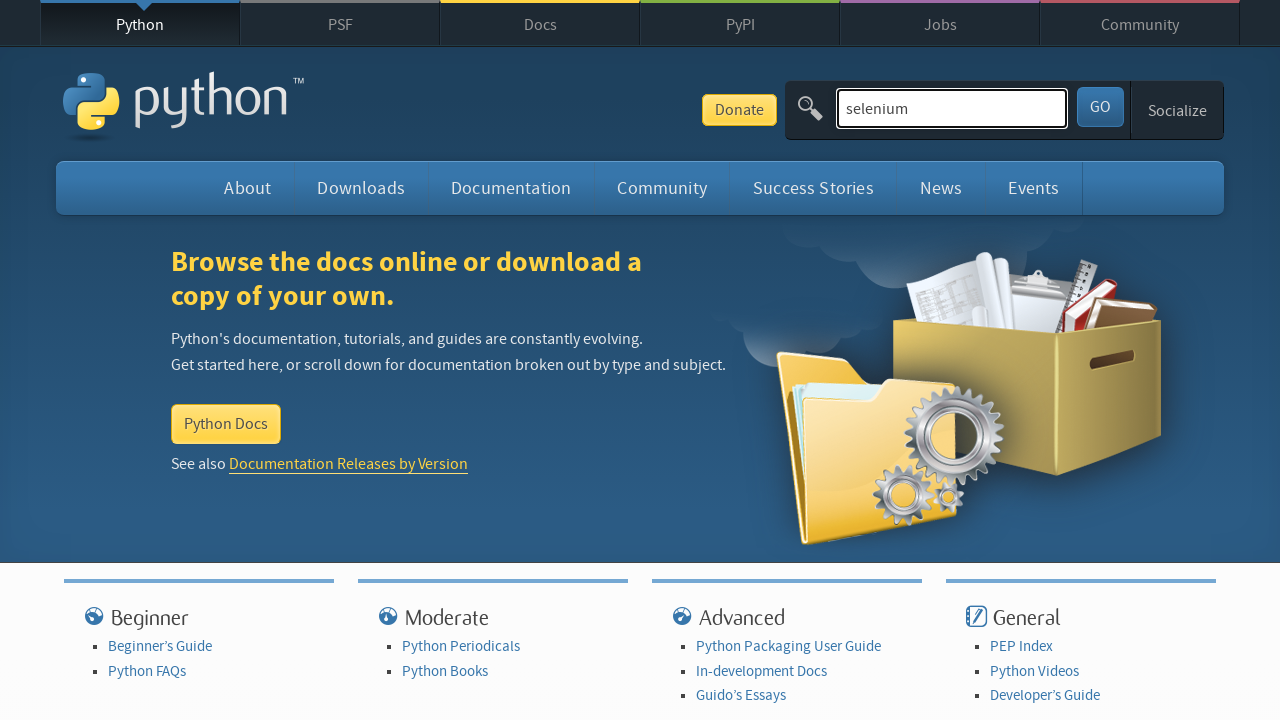

Clicked submit button to search at (1100, 107) on #submit
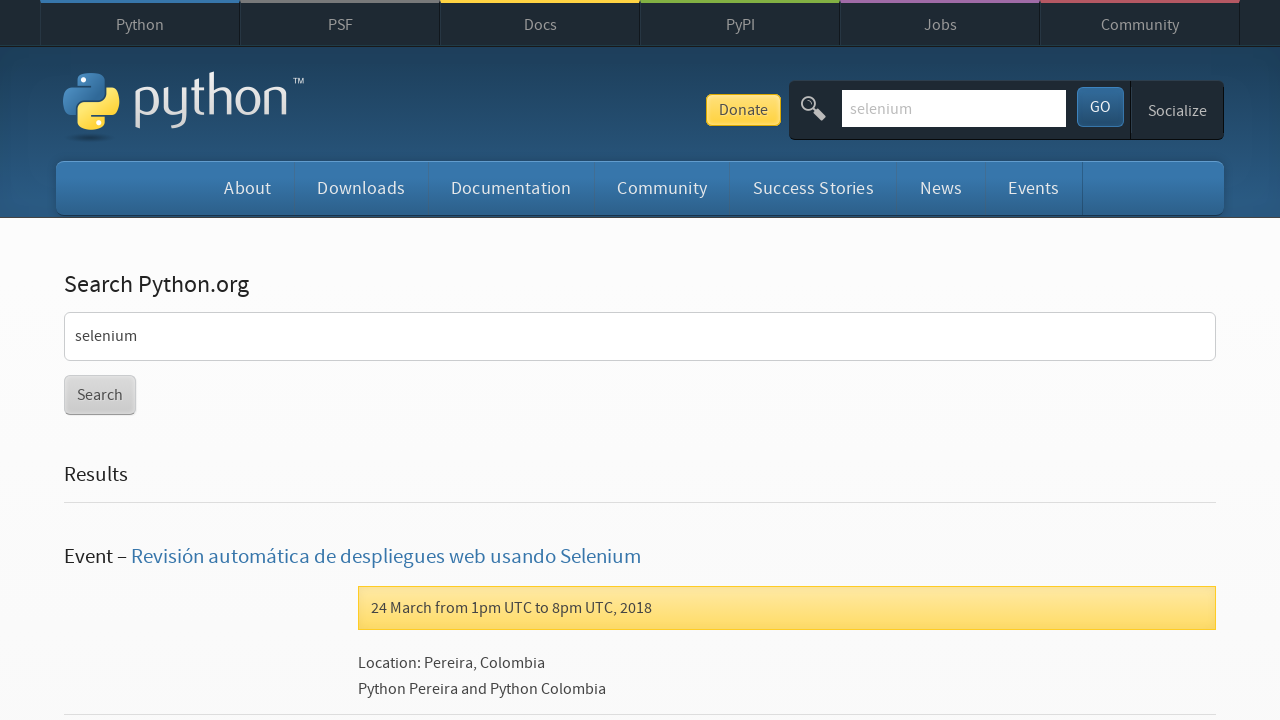

Clicked Downloads link at (361, 188) on a:has-text('Downloads')
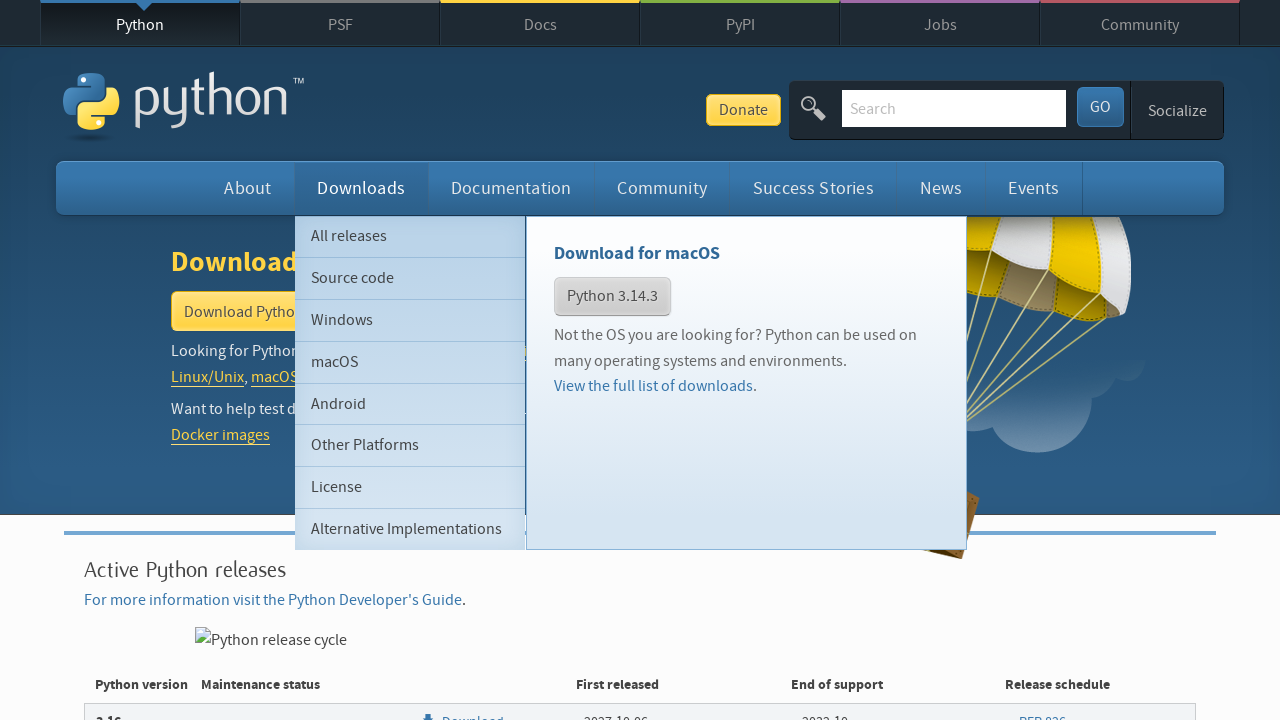

Clicked Source code link at (410, 278) on a:has-text('Source code')
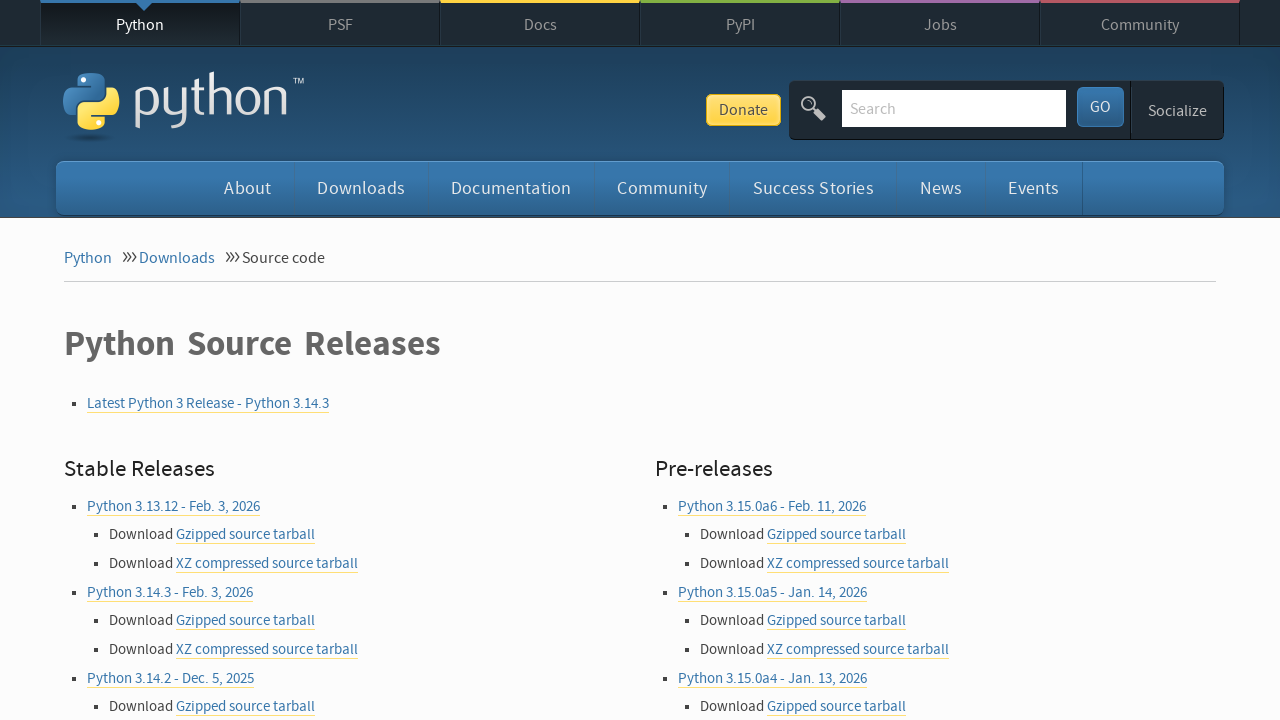

Clicked Python 2.7.8 release link from July 2, 2014 at (166, 360) on a:has-text('Python 2.7.8 - July 2, 2014')
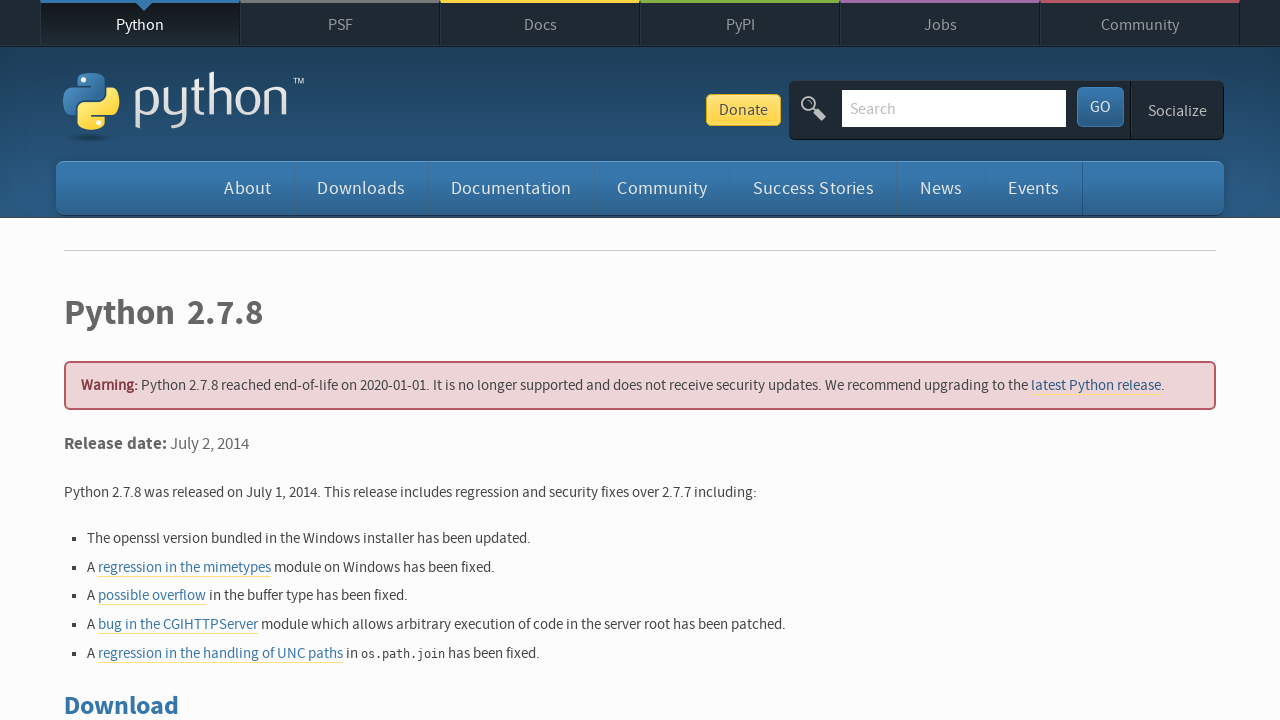

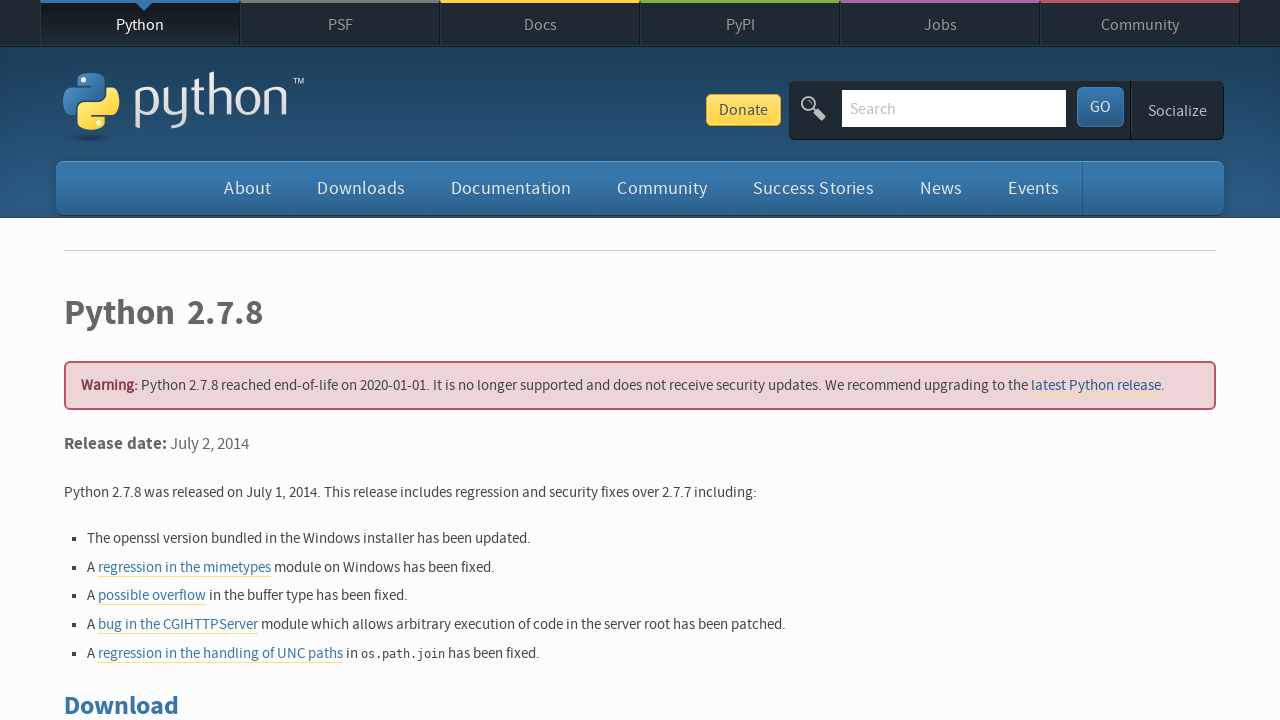